Tests iframe handling by filling a text box in the main document, switching to a frame to select a dropdown option, then switching back to the main document to modify the text box again

Starting URL: https://www.hyrtutorials.com/p/frames-practice.html

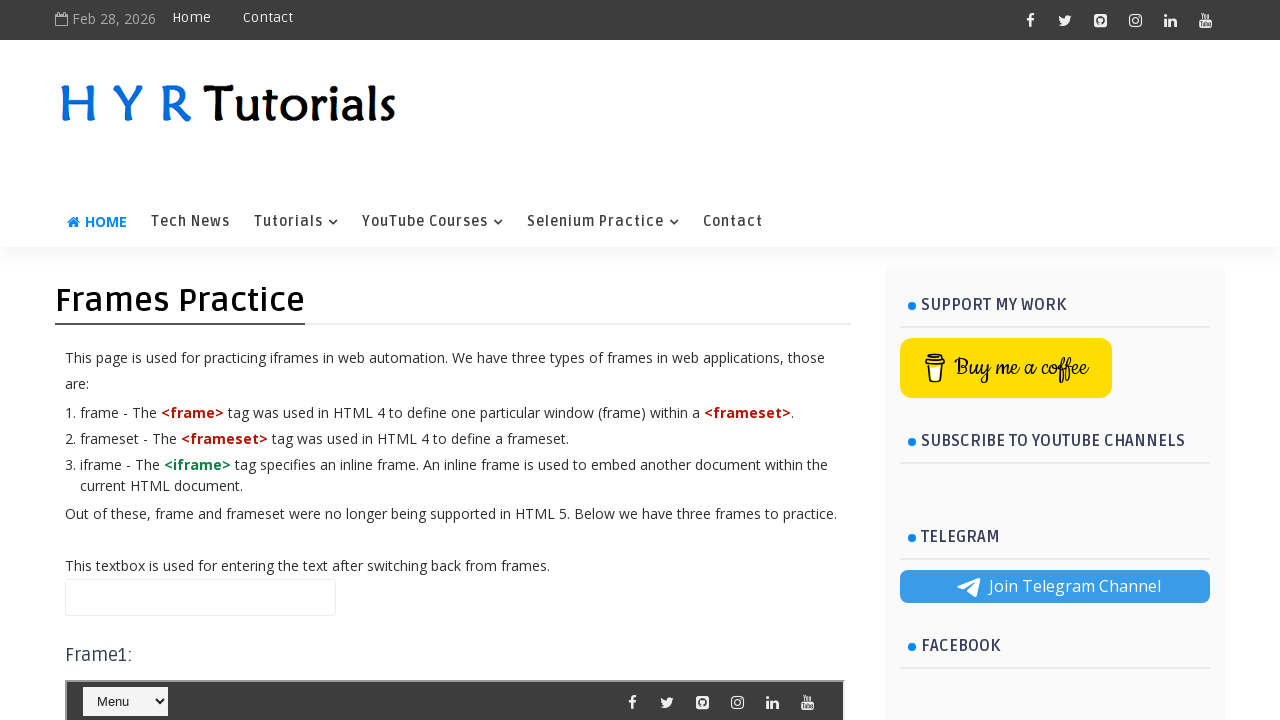

Filled text box in main document with 'Buddeeswar 1' on input.frmTextBox
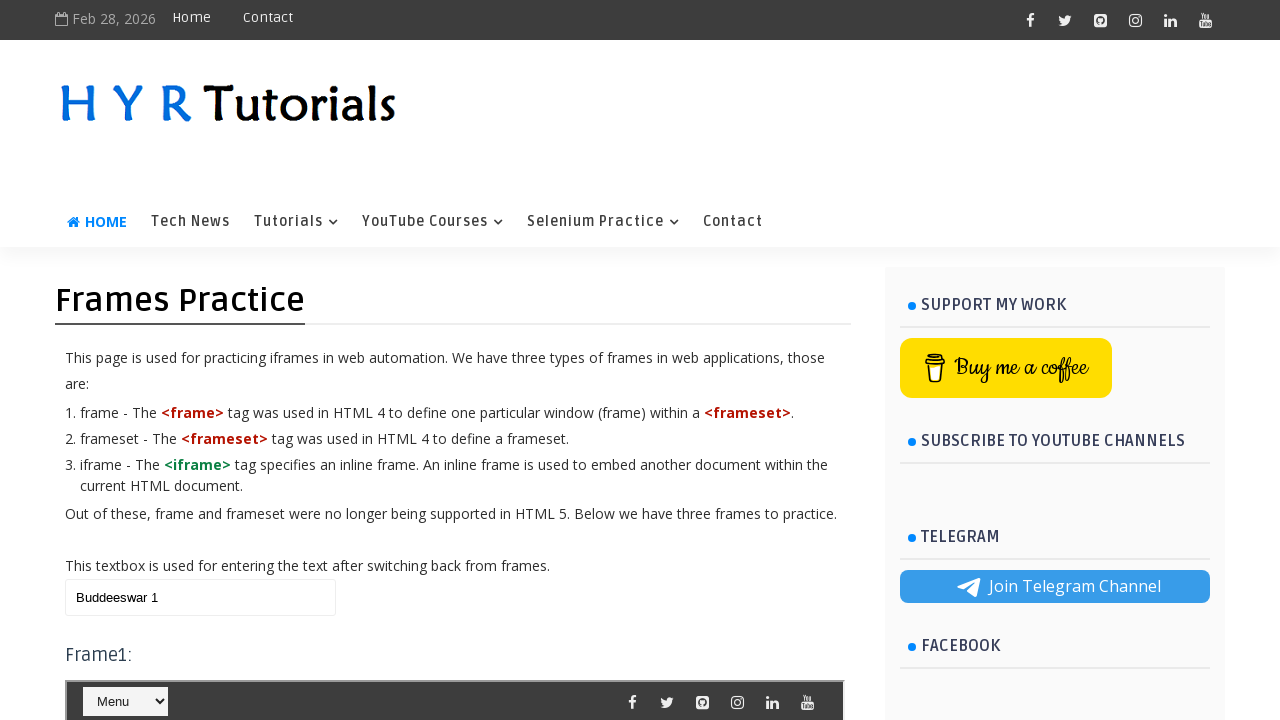

Located iframe with id 'frm1'
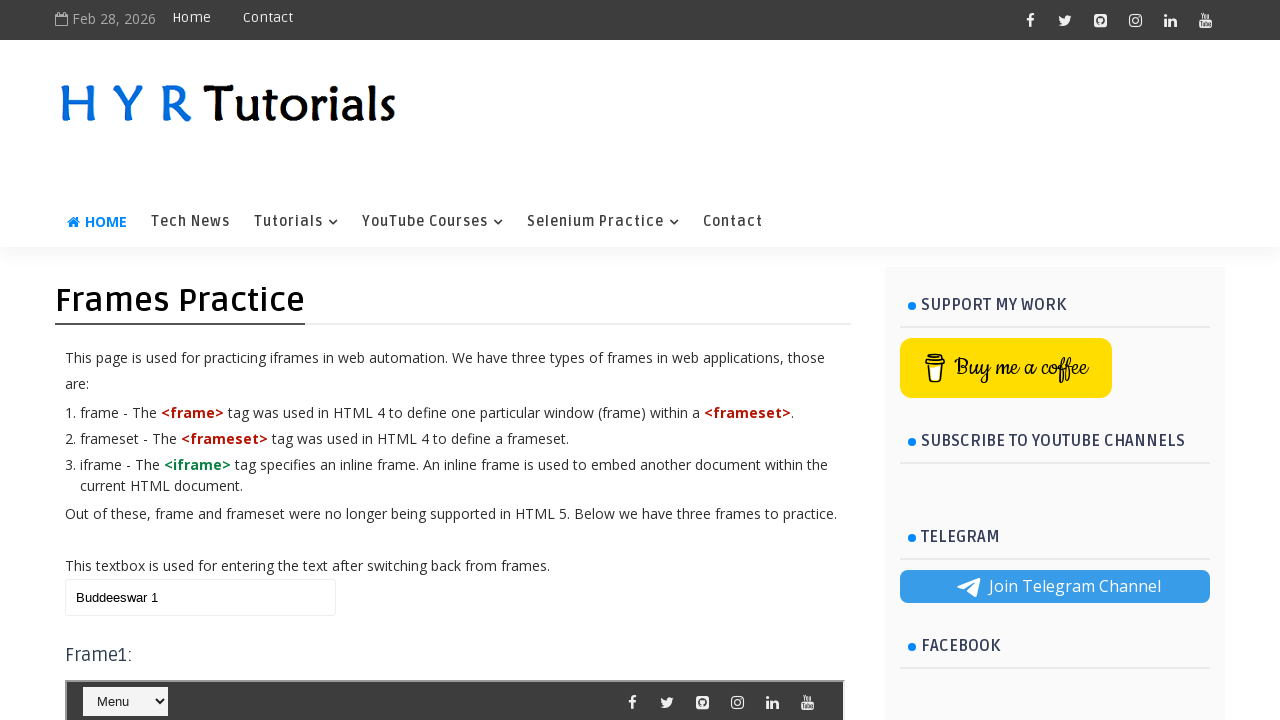

Selected 'Python' from dropdown in frame 1 on #frm1 >> internal:control=enter-frame >> #course
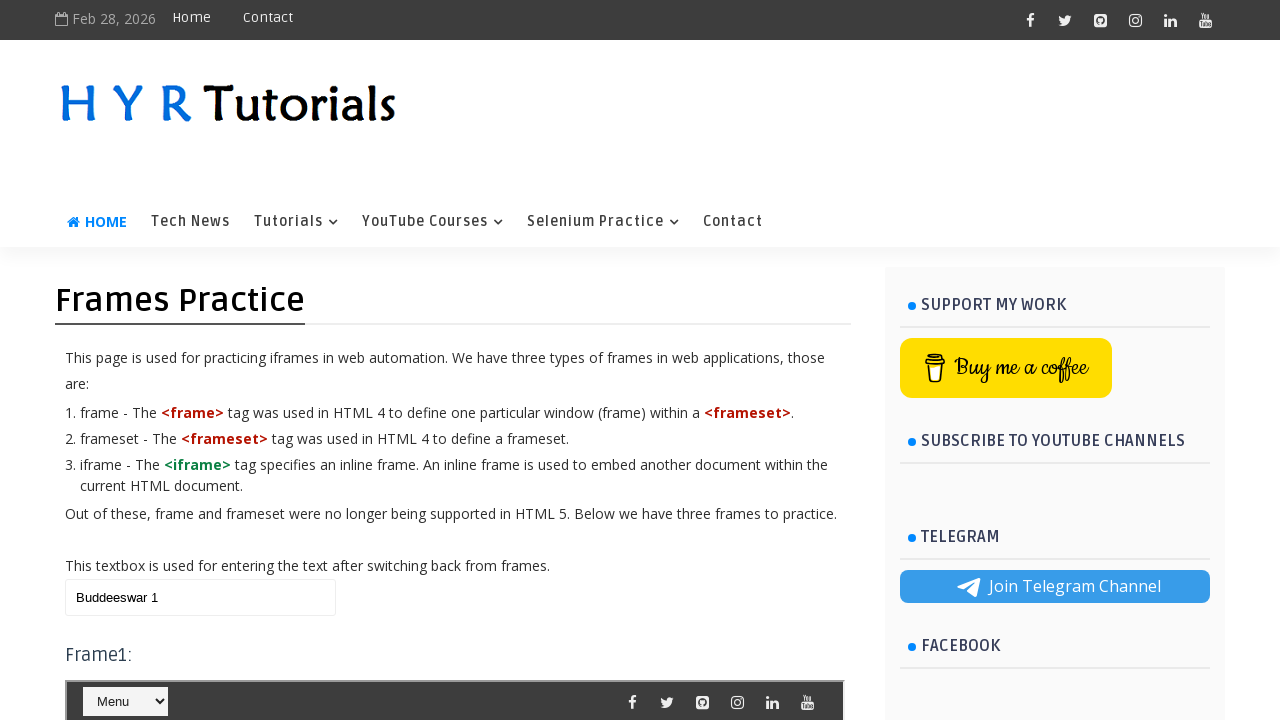

Cleared text box in main document on input.frmTextBox
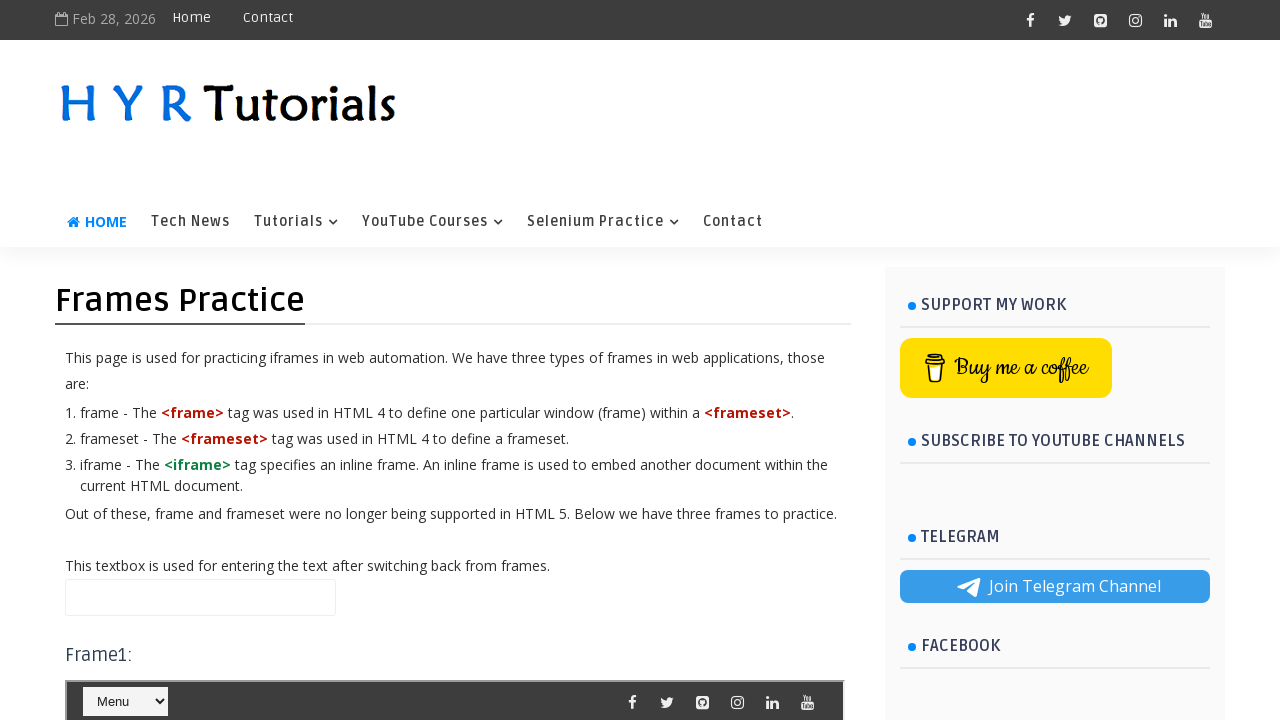

Filled text box in main document with 'Buddeeswar 2' on input.frmTextBox
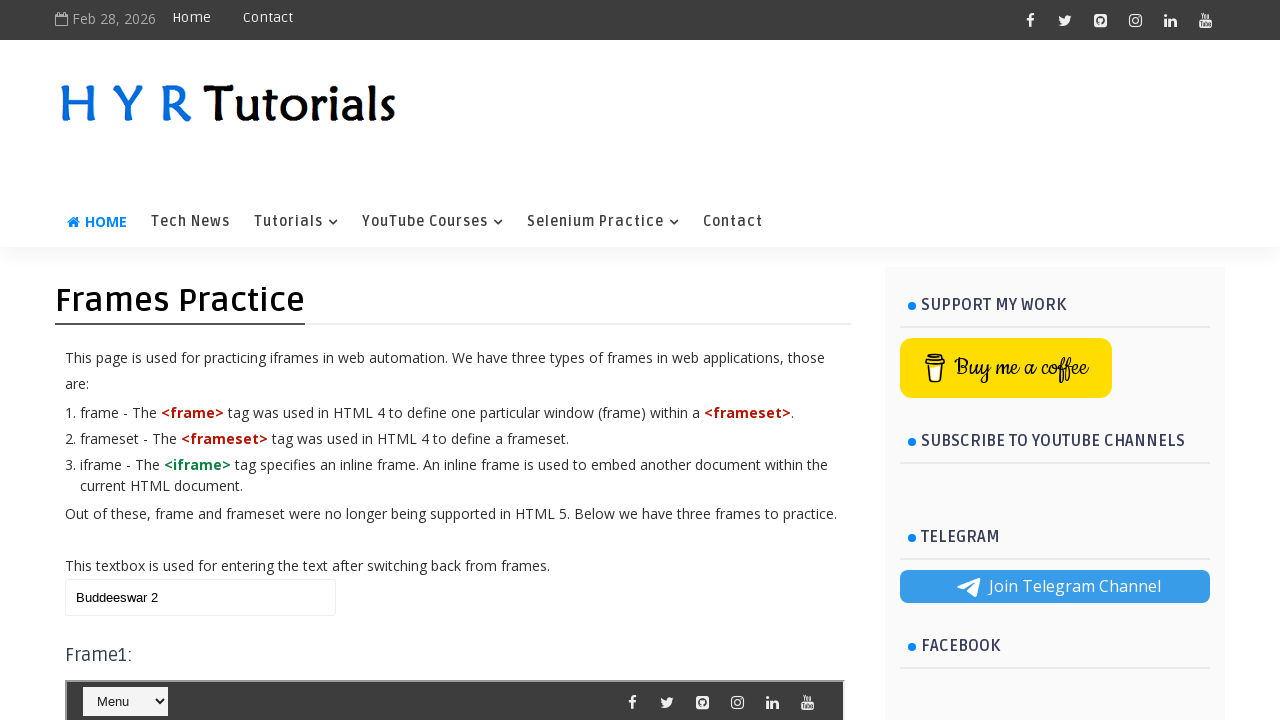

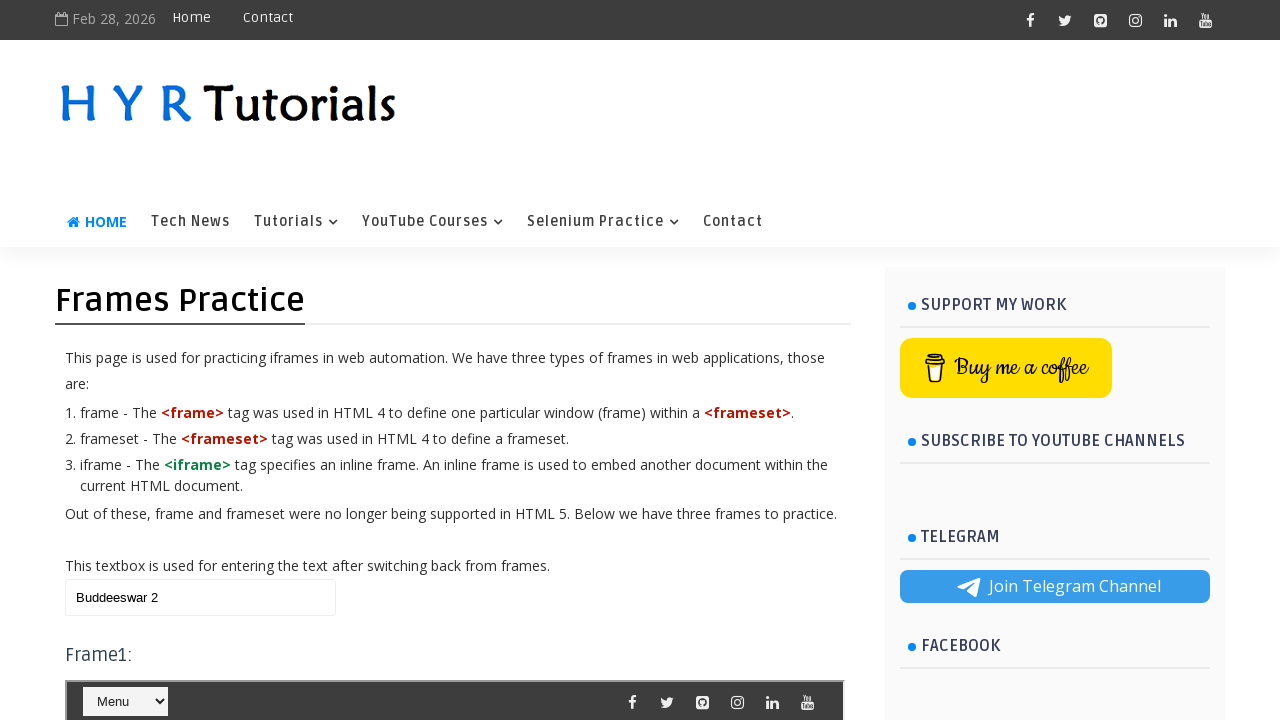